Tests page scrolling functionality by scrolling to bottom to verify subscription section visibility, then scrolling back to top to verify header text is visible

Starting URL: https://automationexercise.com

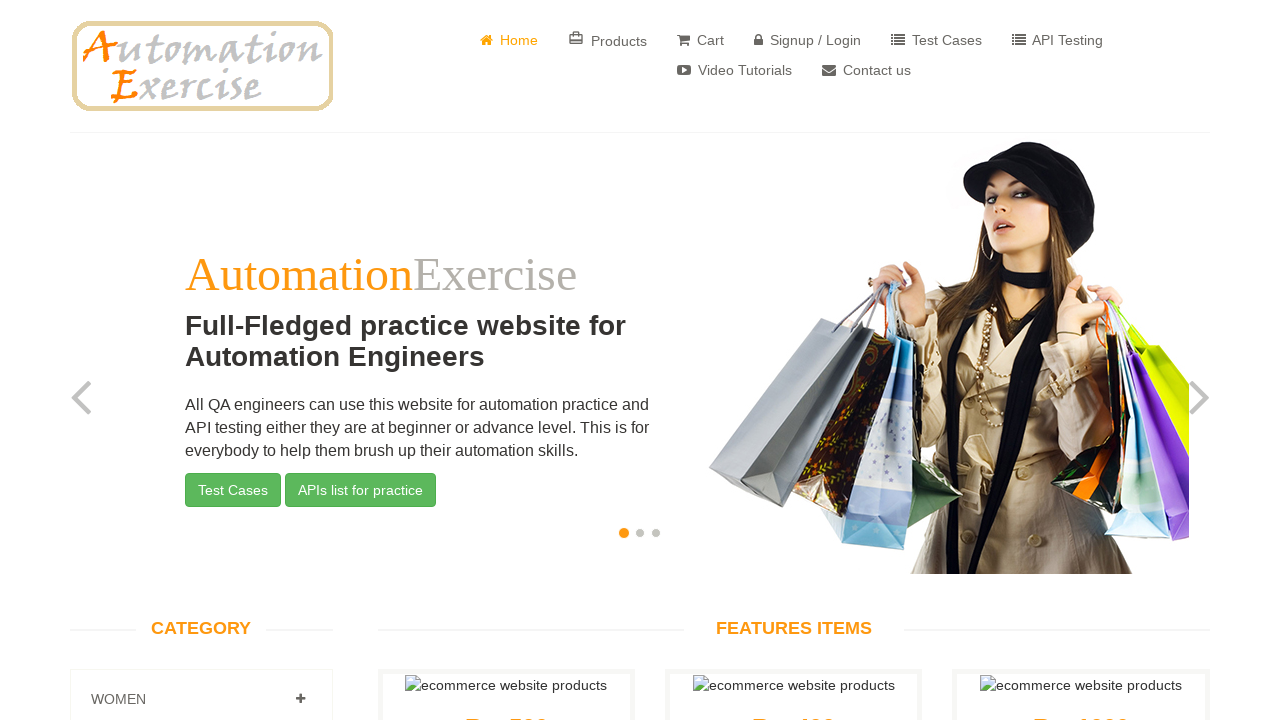

Verified home page loaded with lang='en' attribute
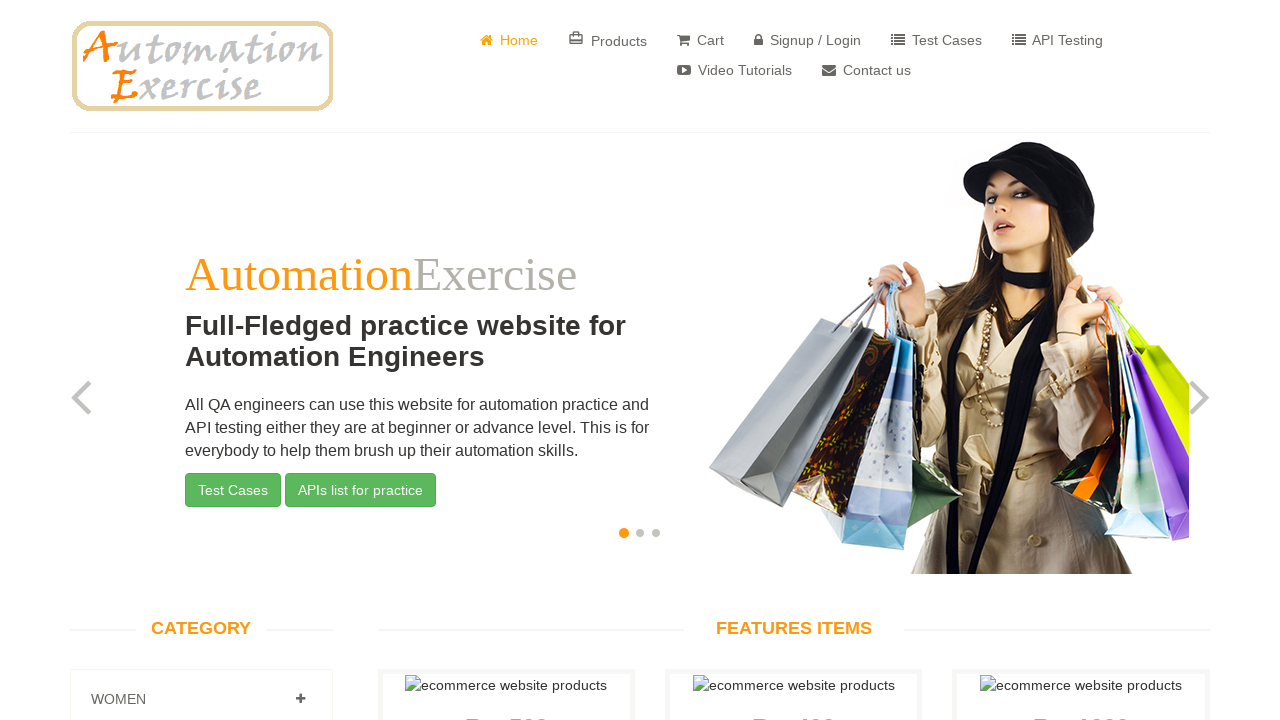

Scrolled to bottom of page using End key
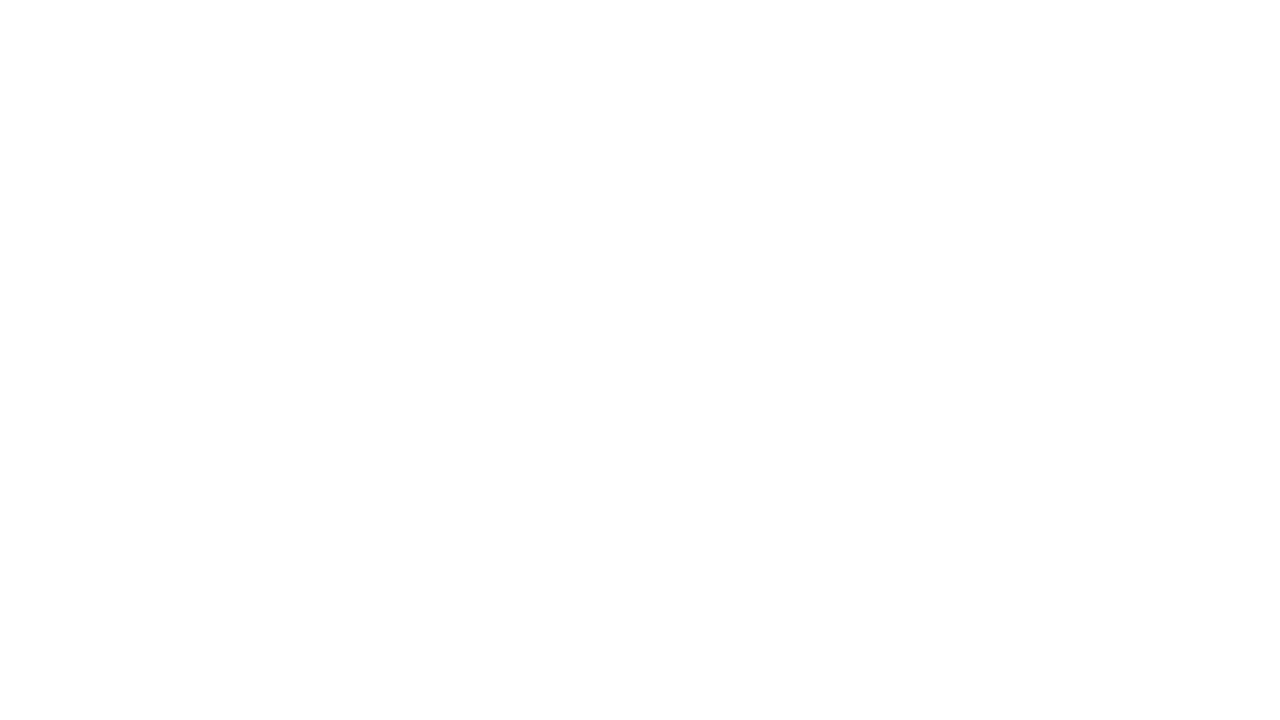

Verified subscription section is visible at bottom of page
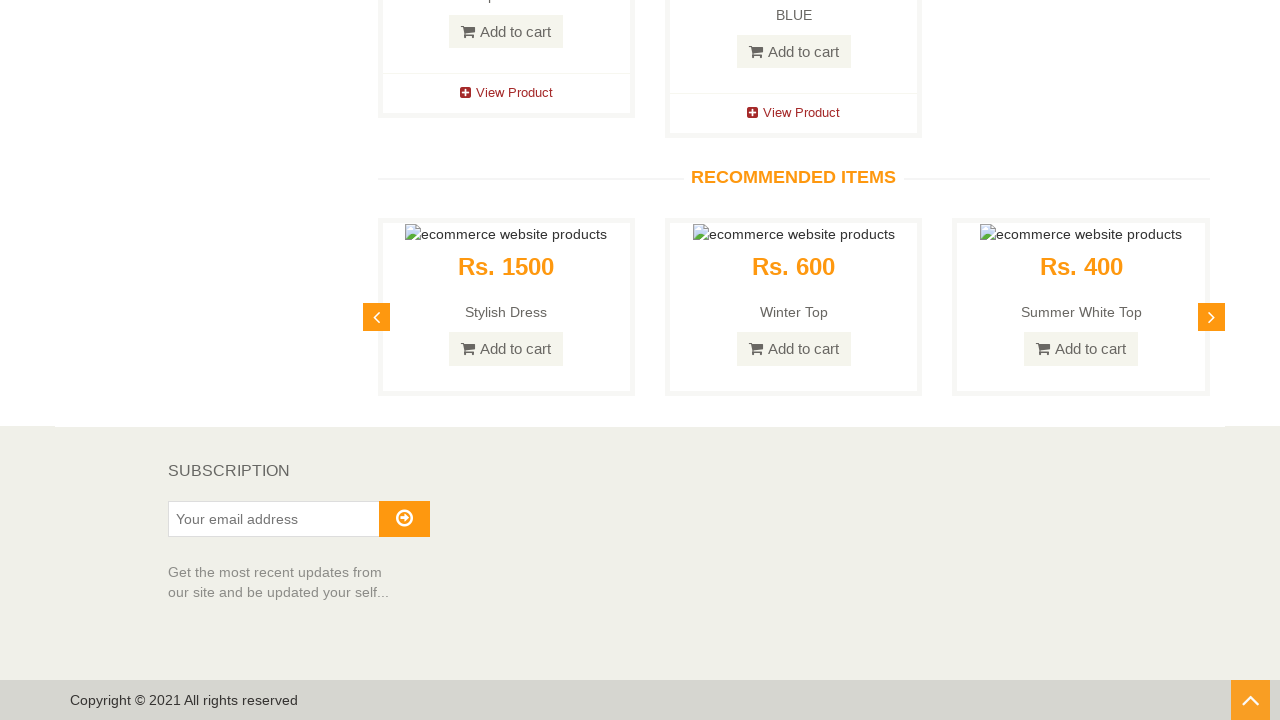

Scrolled back to top of page using Home key
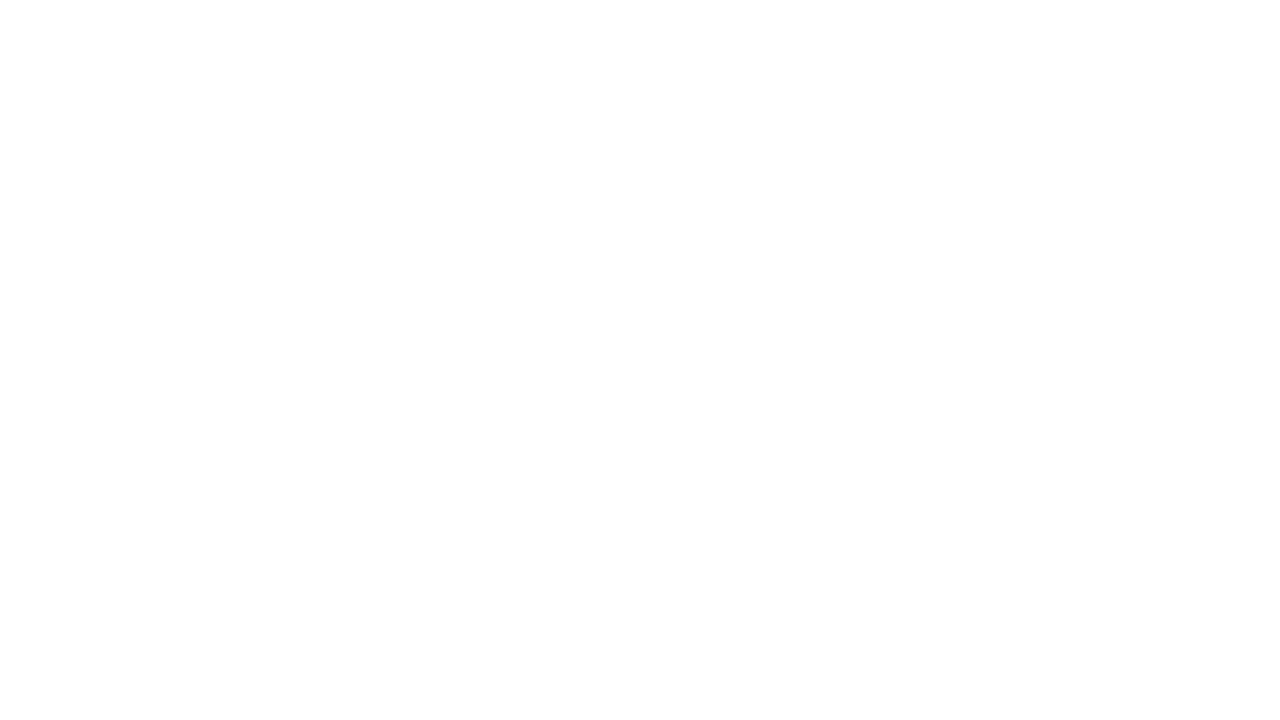

Verified header text 'Full-Fledged practice website for Automation Engineers' is visible at top of page
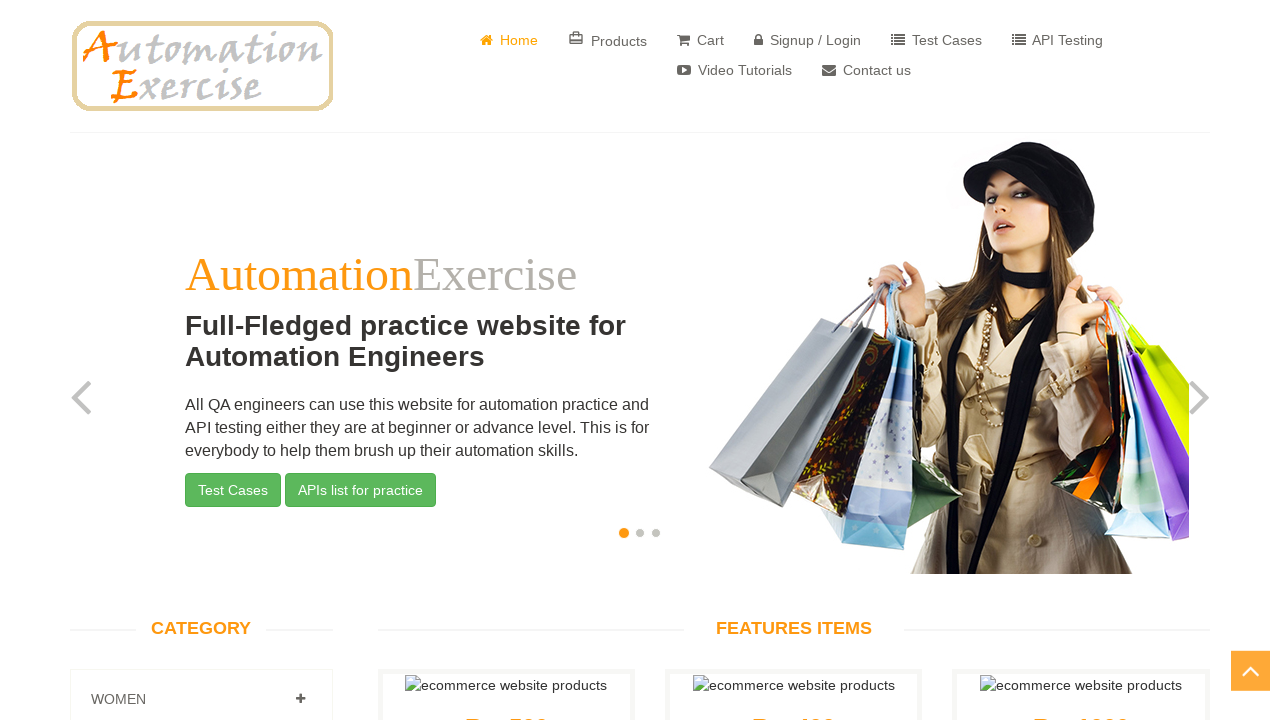

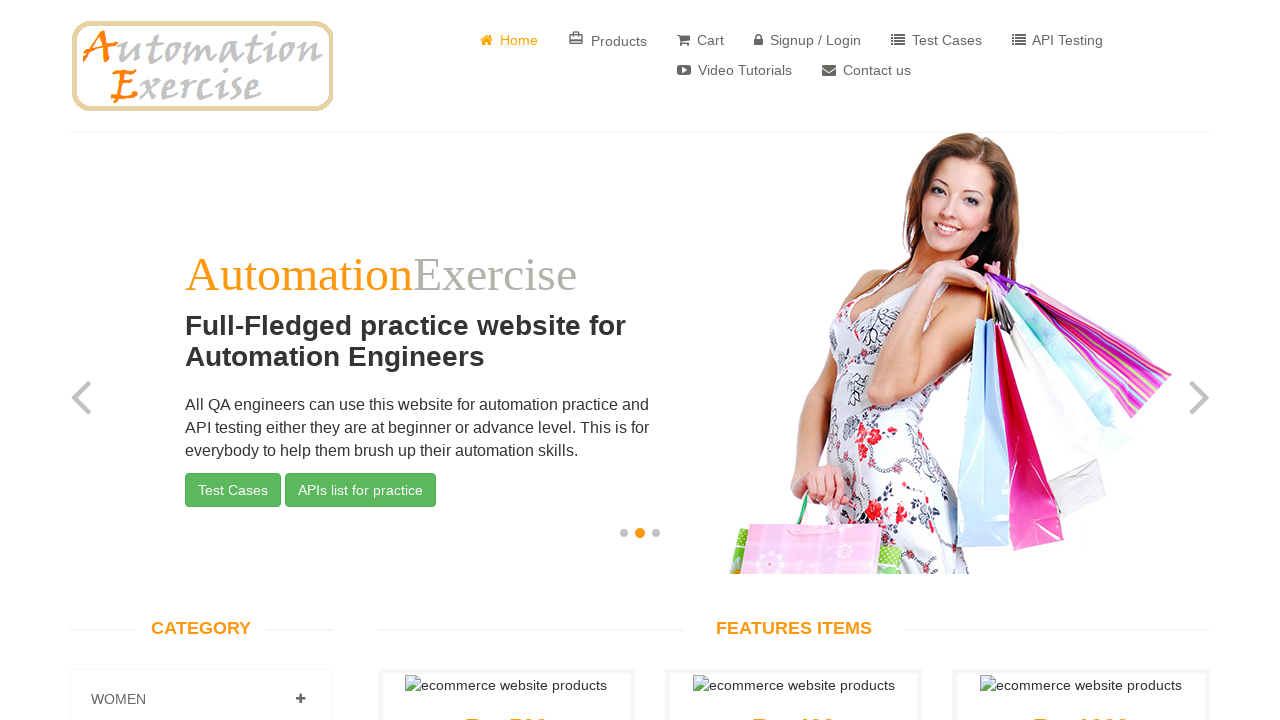